Tests filling a username field in a basic HTML form and verifying the submitted value is displayed correctly

Starting URL: https://testpages.eviltester.com/styled/basic-html-form-test.html

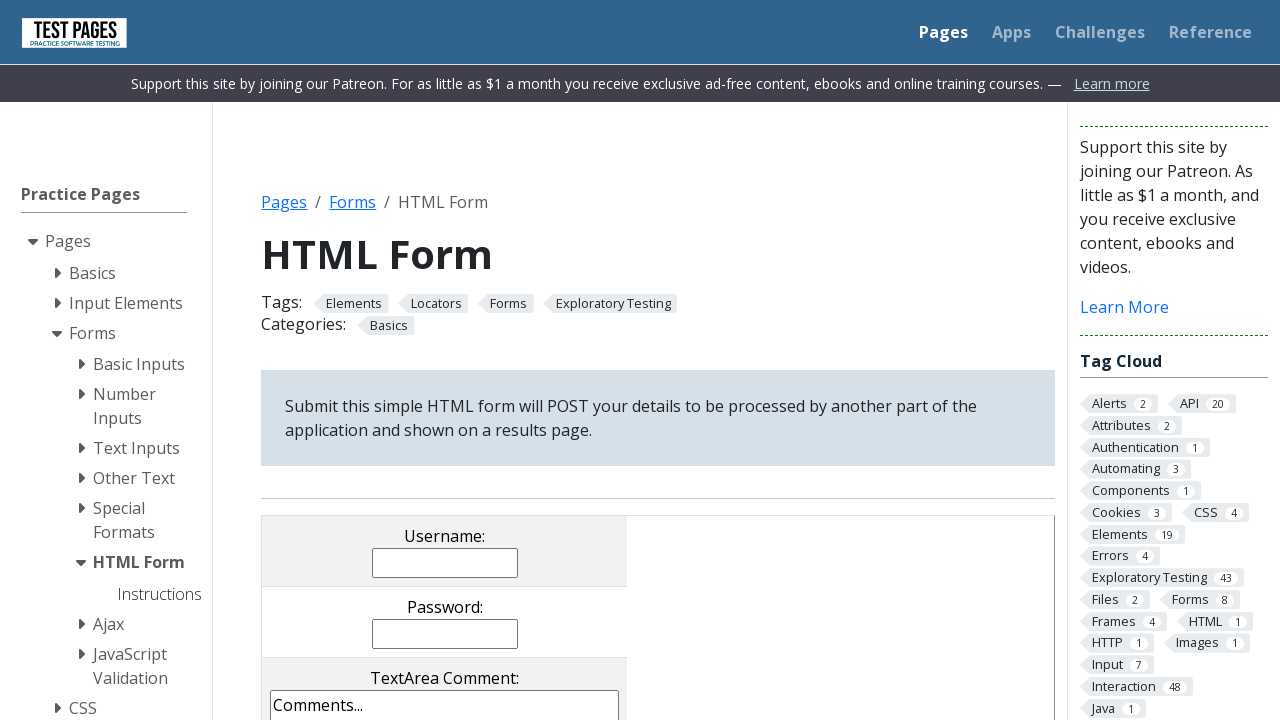

Filled username field with 'Evgeniia' on input[name='username']
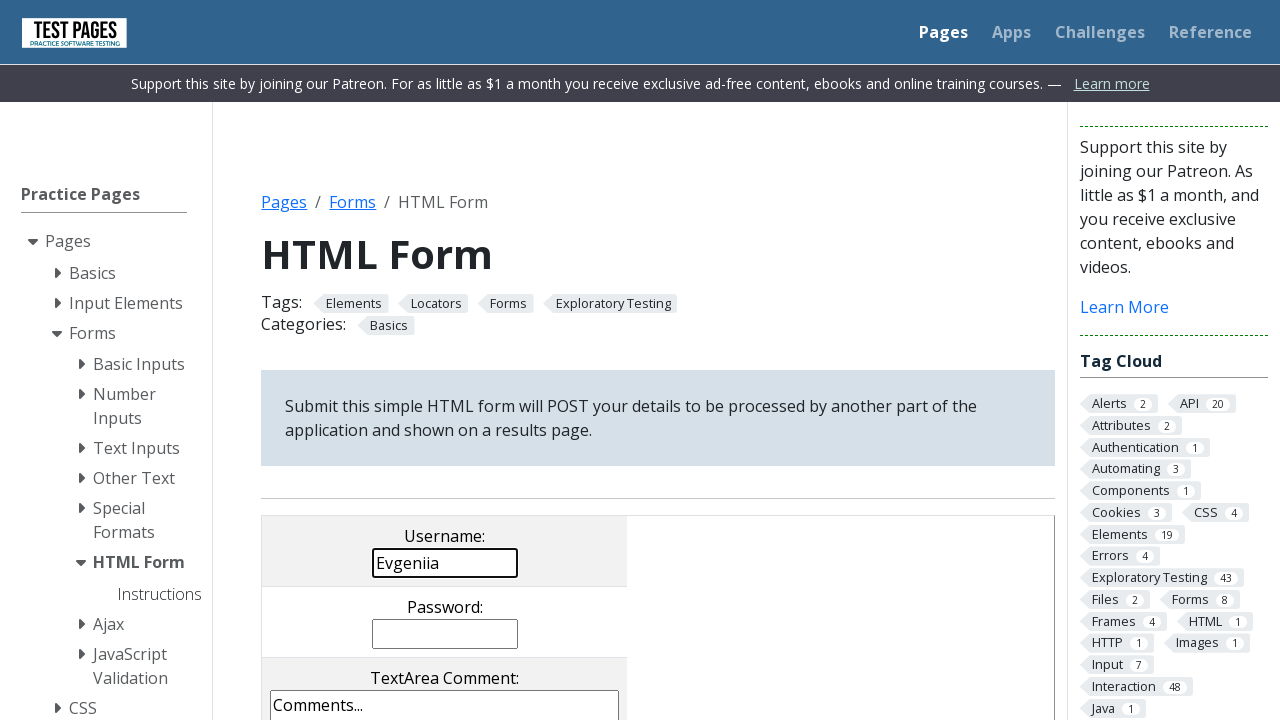

Clicked submit button at (504, 360) on input[value='submit']
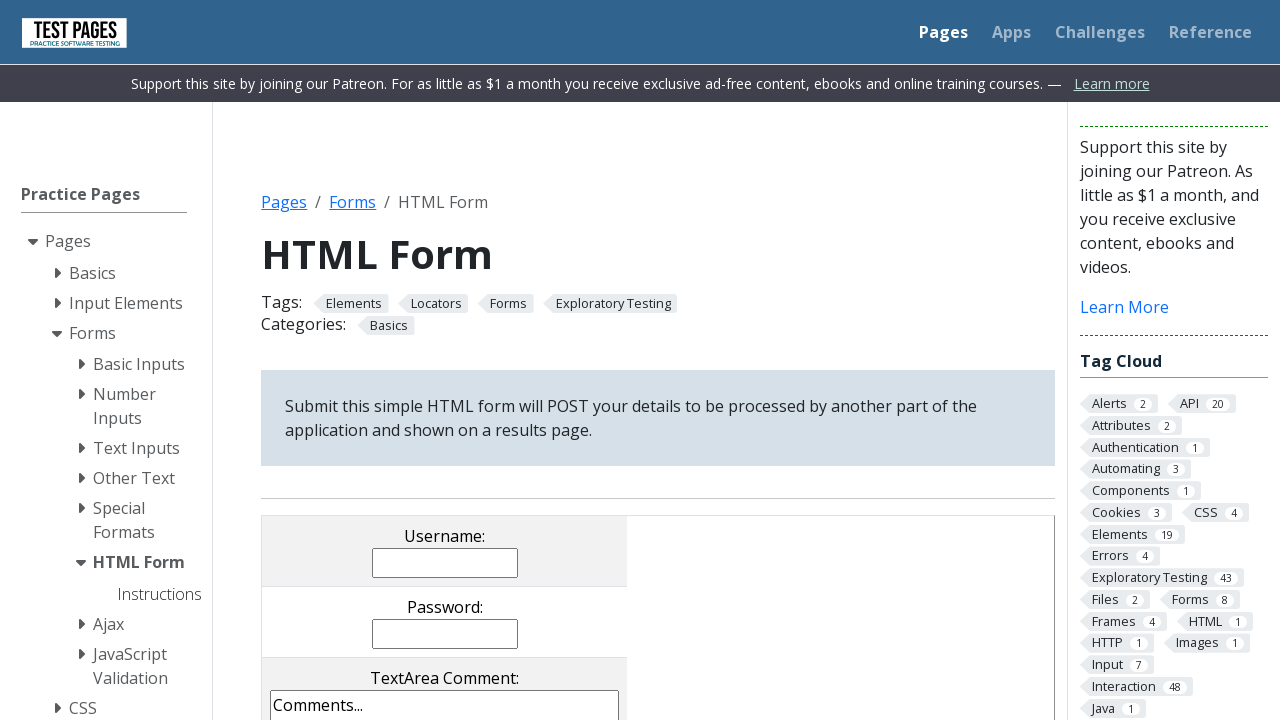

Username value successfully displayed after form submission
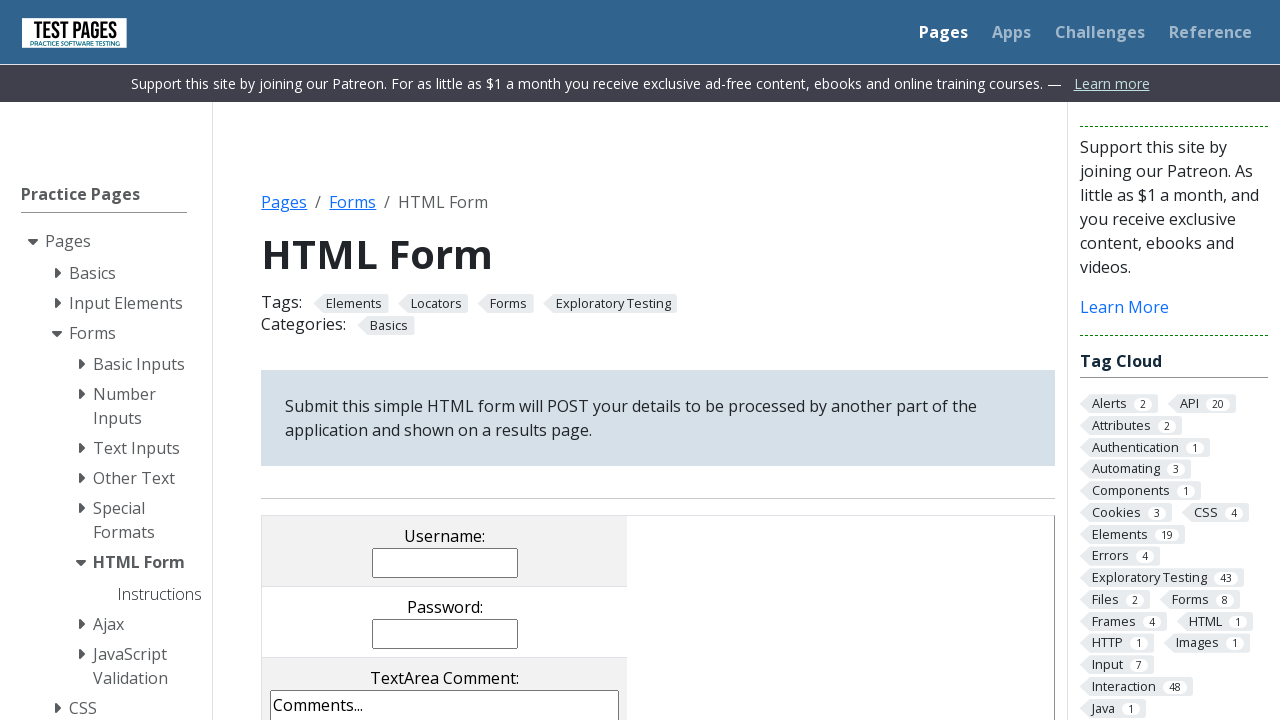

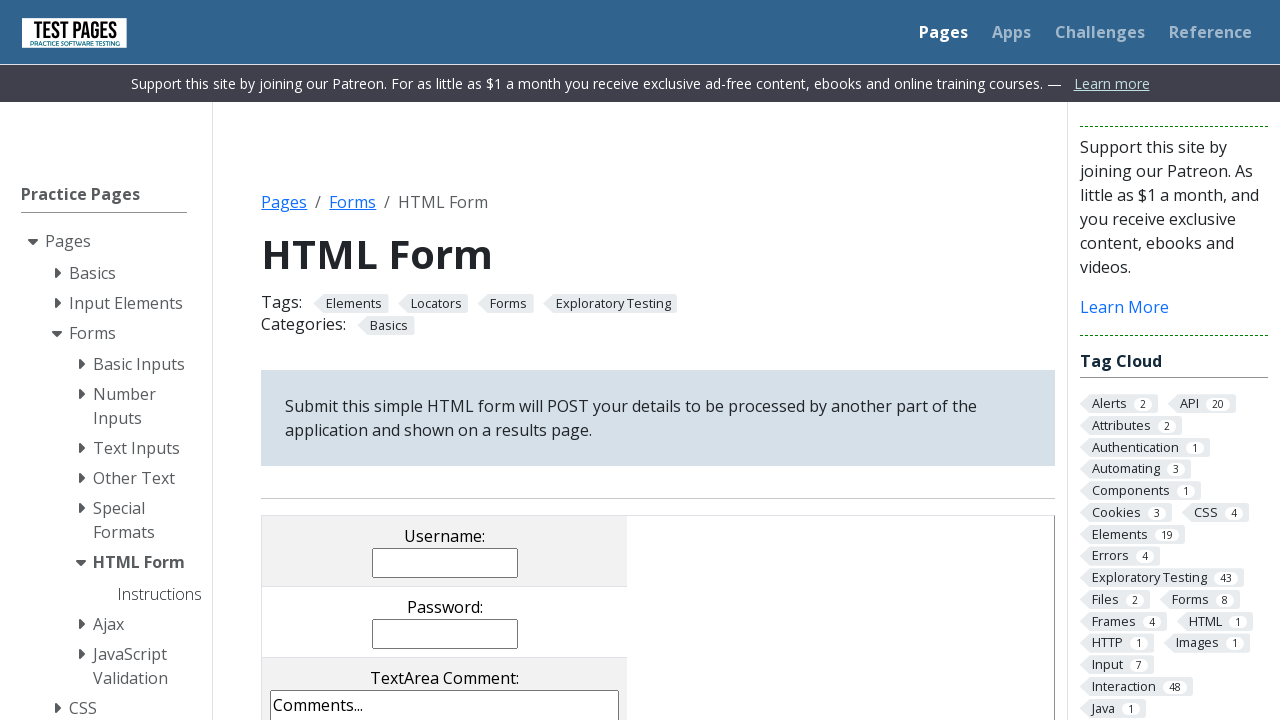